Demonstrates drag-and-drop action by dragging element from box A to box B on a drag-and-drop test page

Starting URL: https://crossbrowsertesting.github.io/drag-and-drop

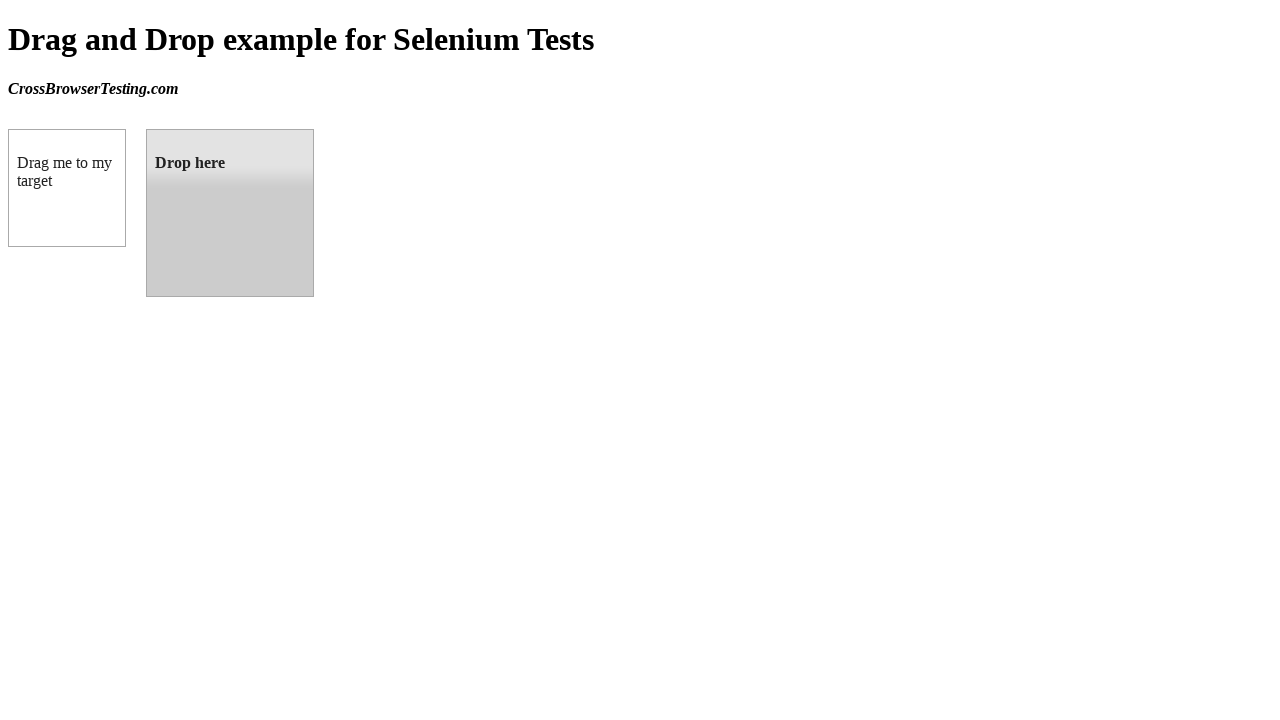

Waited for draggable element to be visible
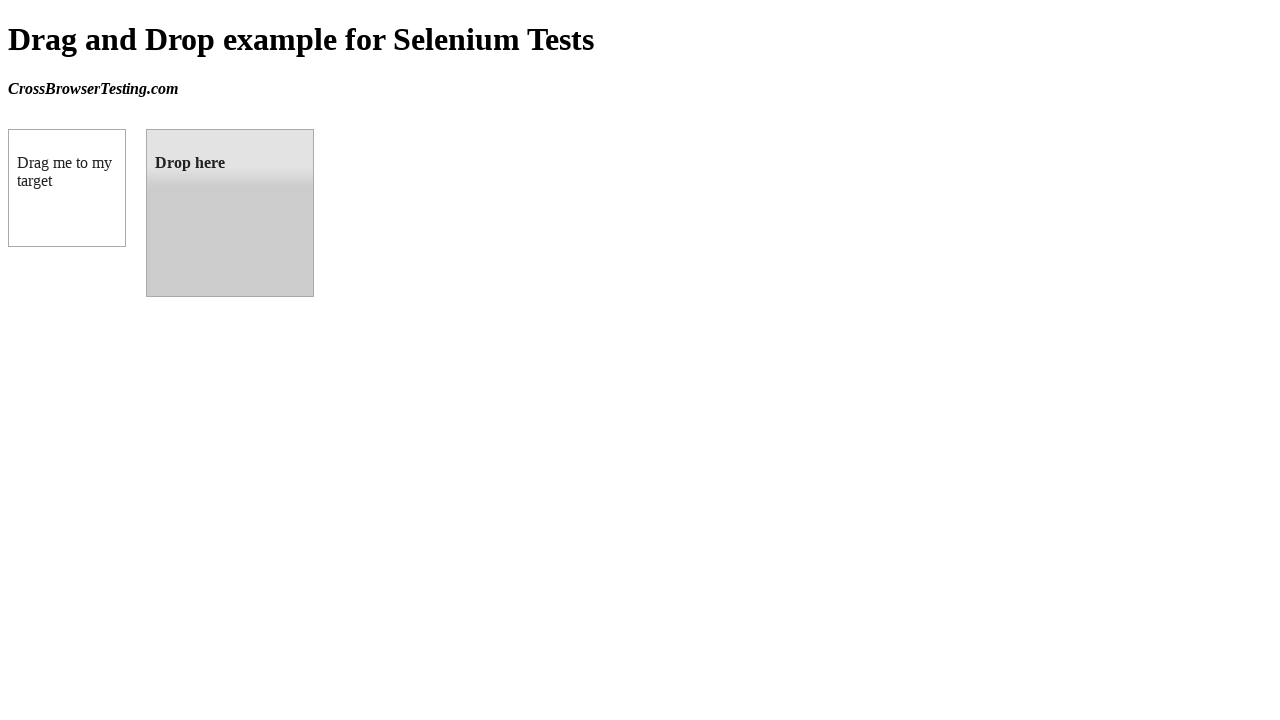

Waited for droppable element to be visible
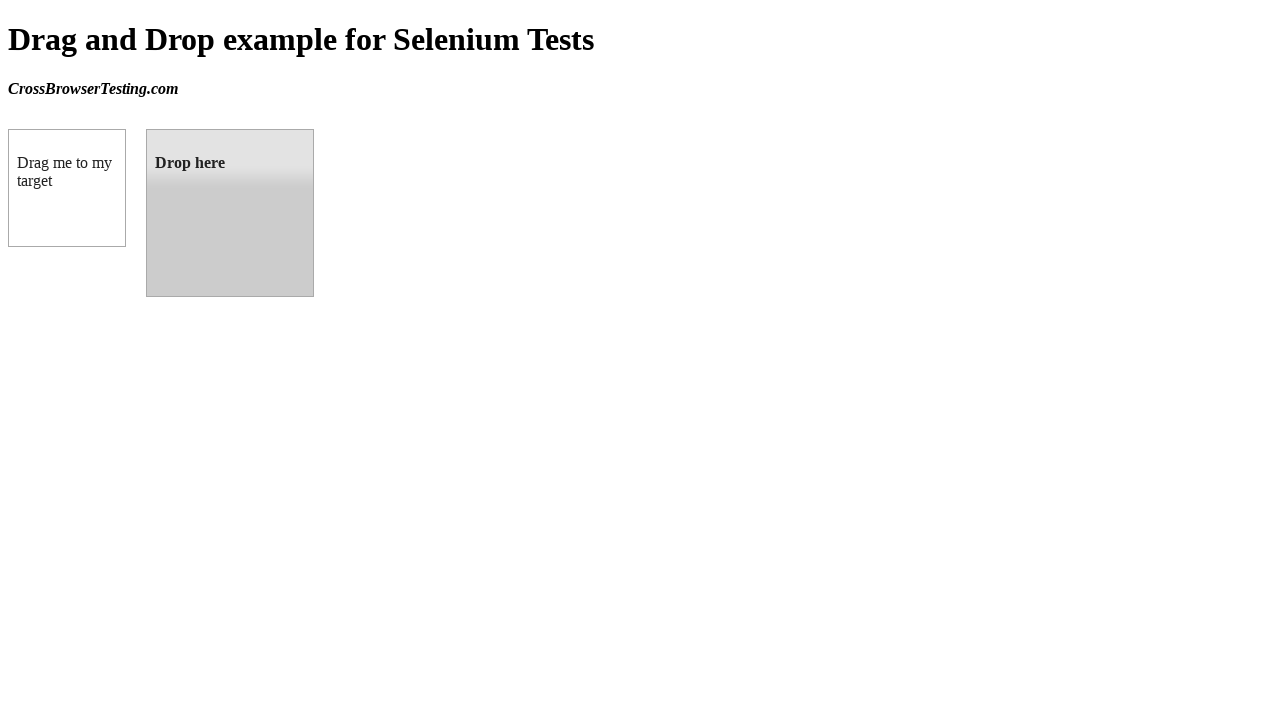

Located draggable element (box A)
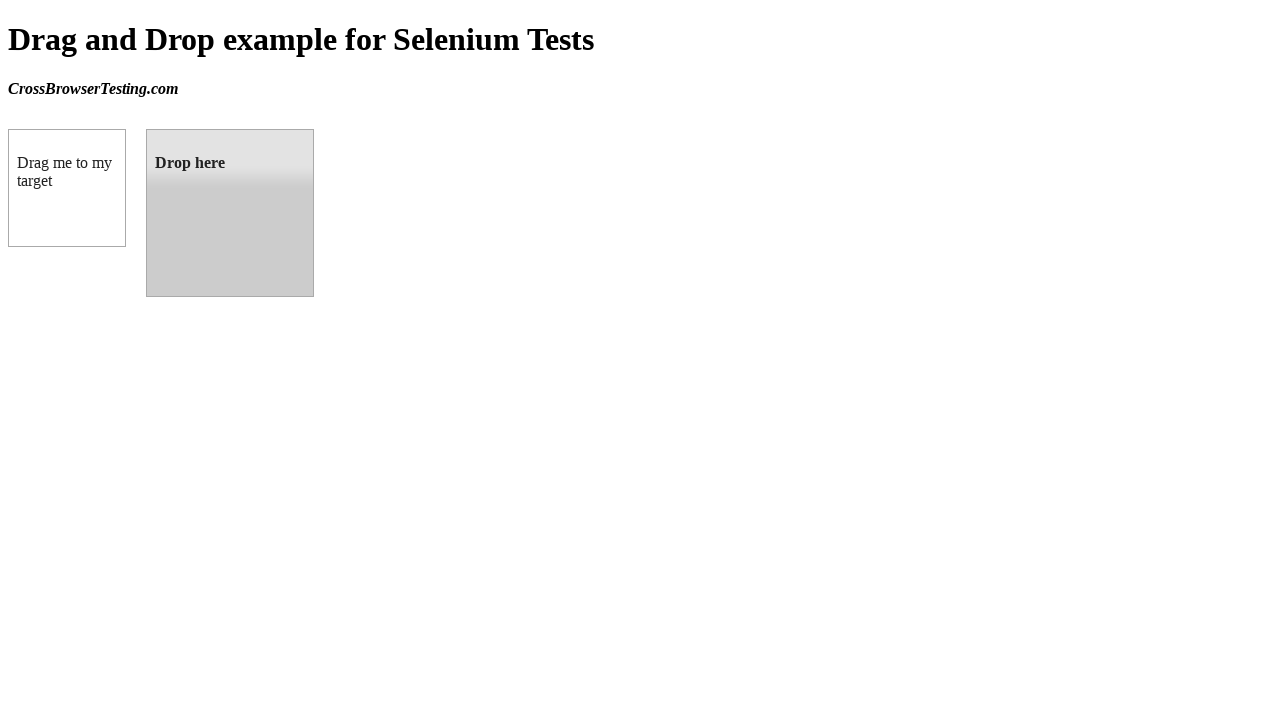

Located droppable element (box B)
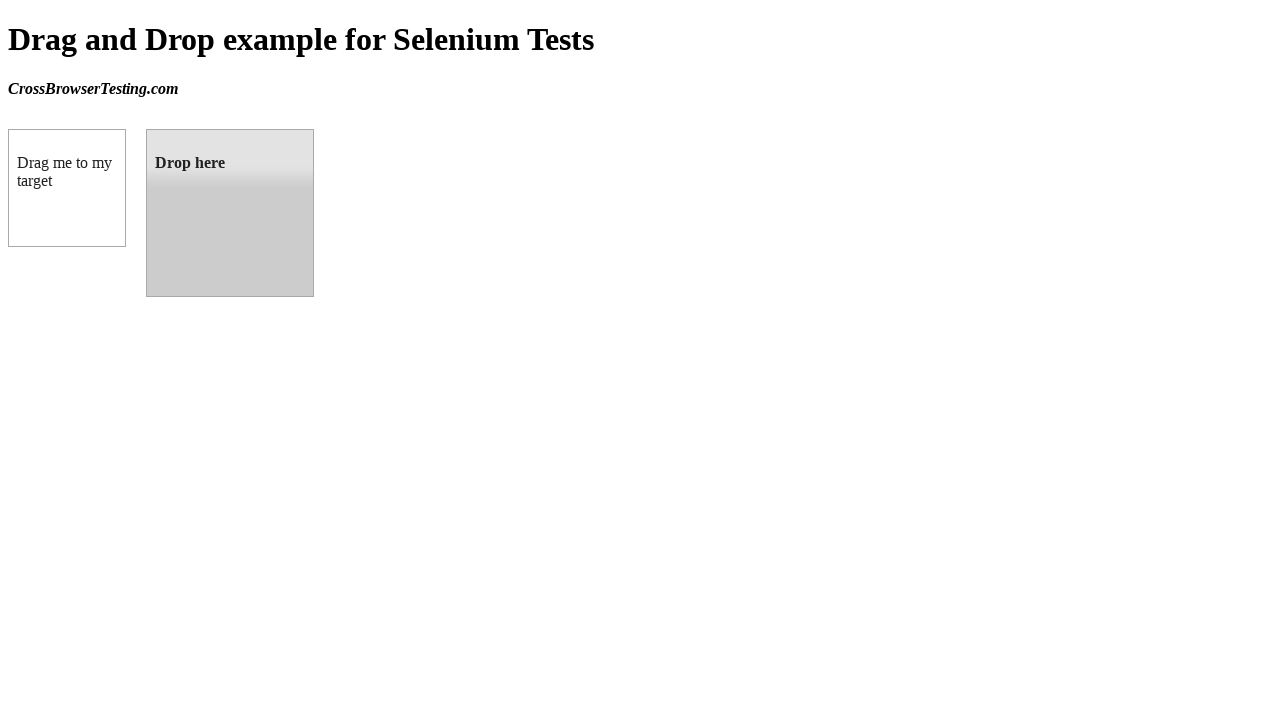

Dragged element from box A to box B at (230, 213)
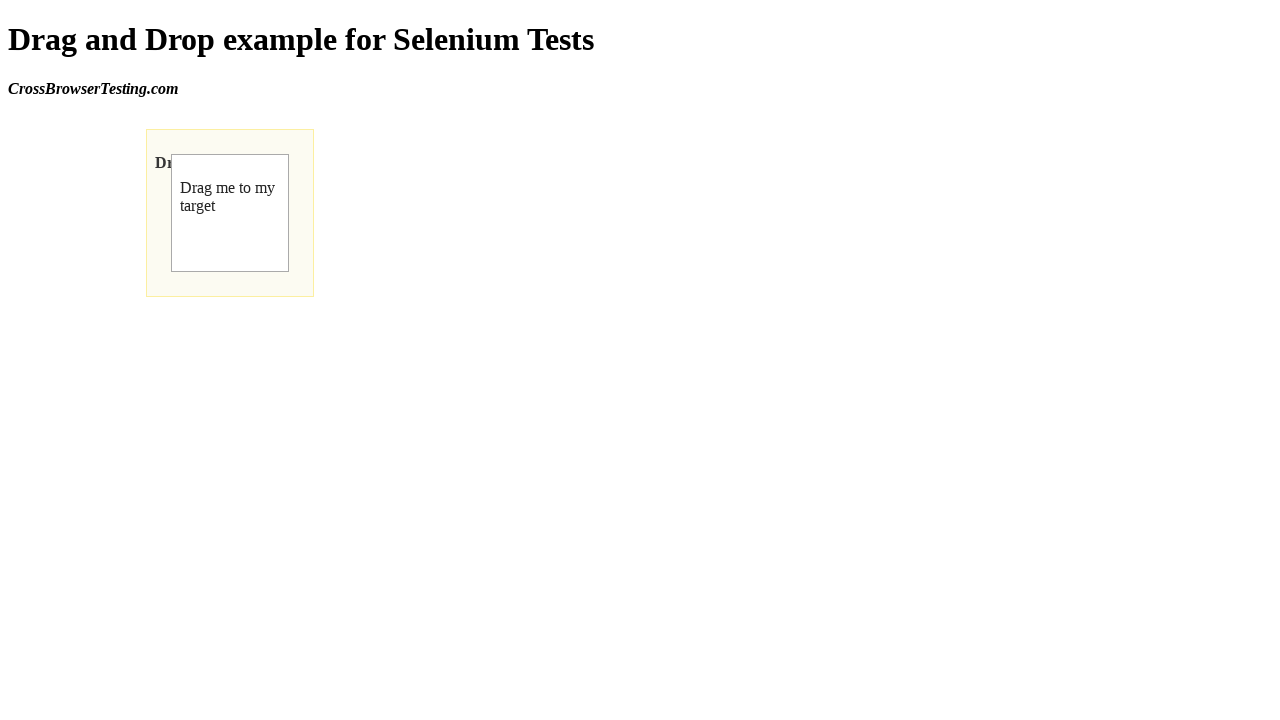

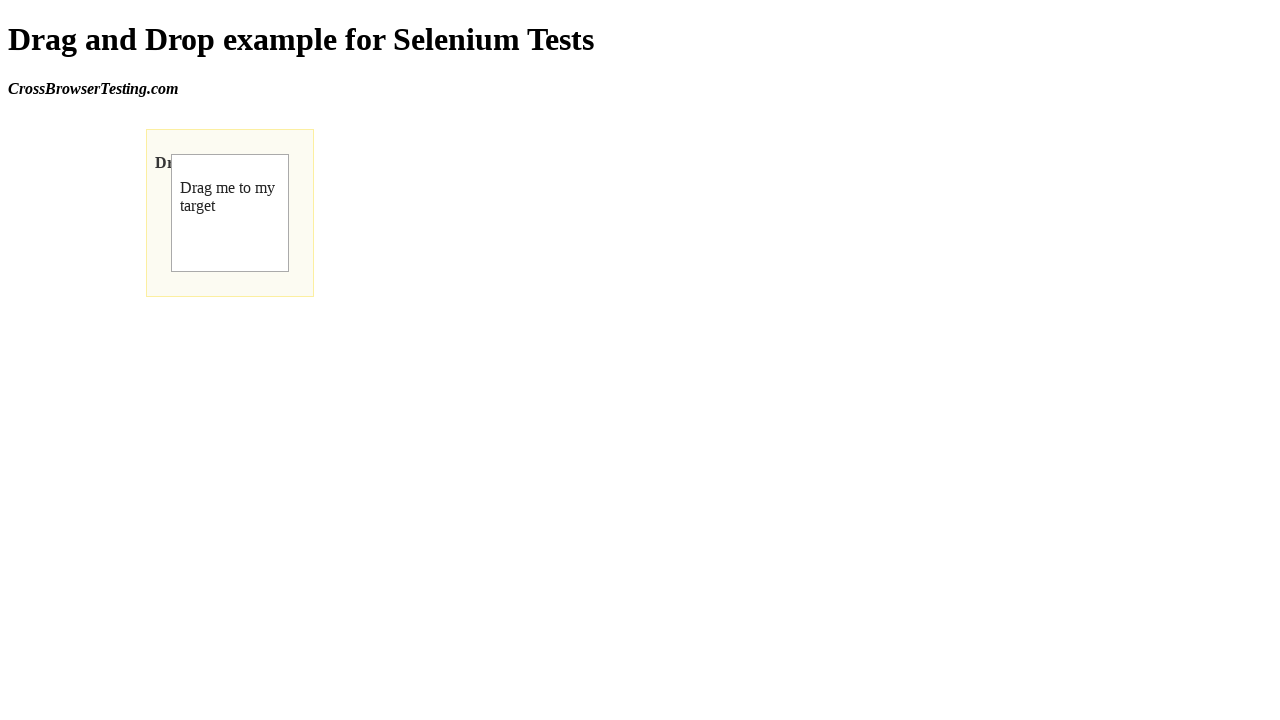